Navigates to a page with a large table and highlights a specific element by changing its border style using JavaScript execution, then waits briefly to visually verify the element.

Starting URL: https://the-internet.herokuapp.com/large

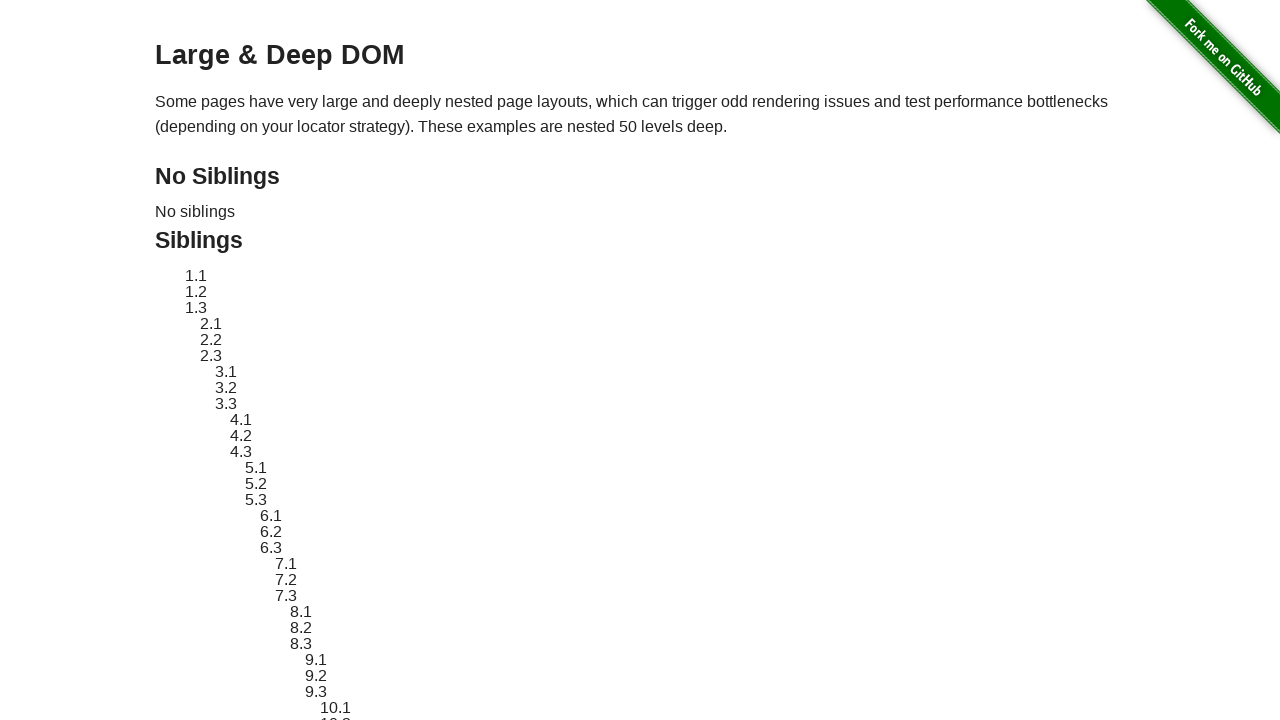

Navigated to large table page
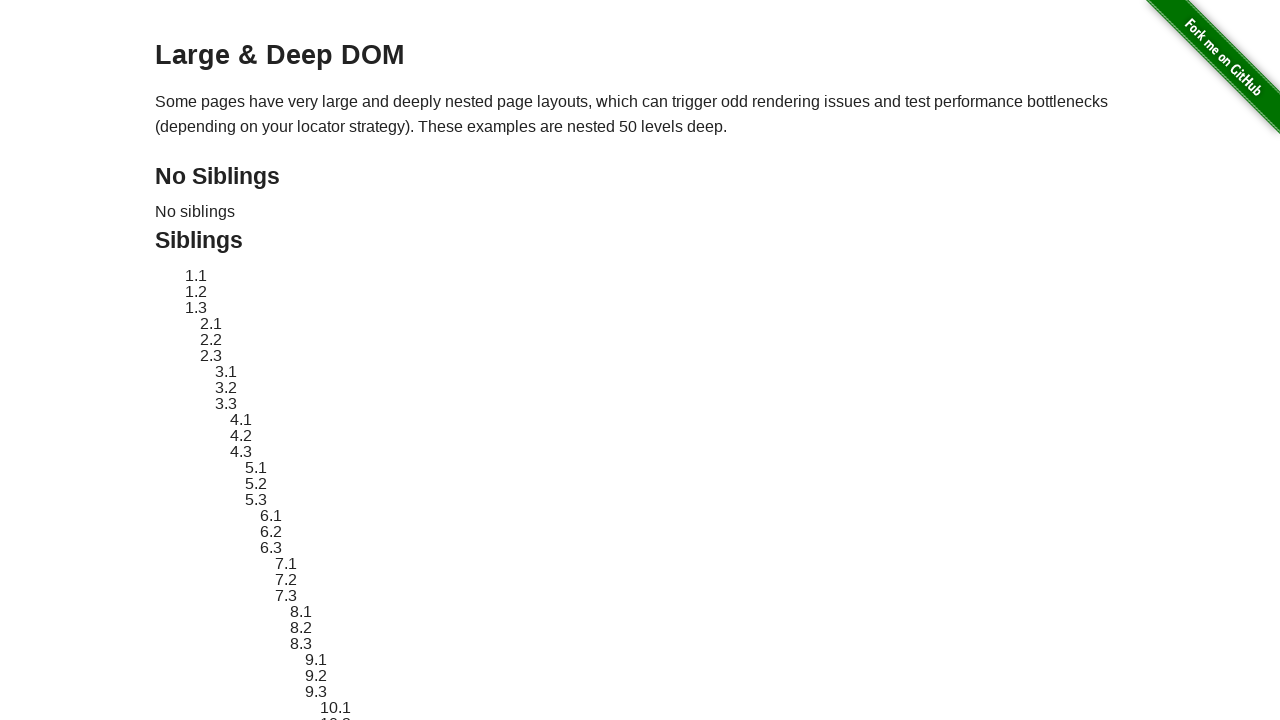

Located target element #sibling-2.3
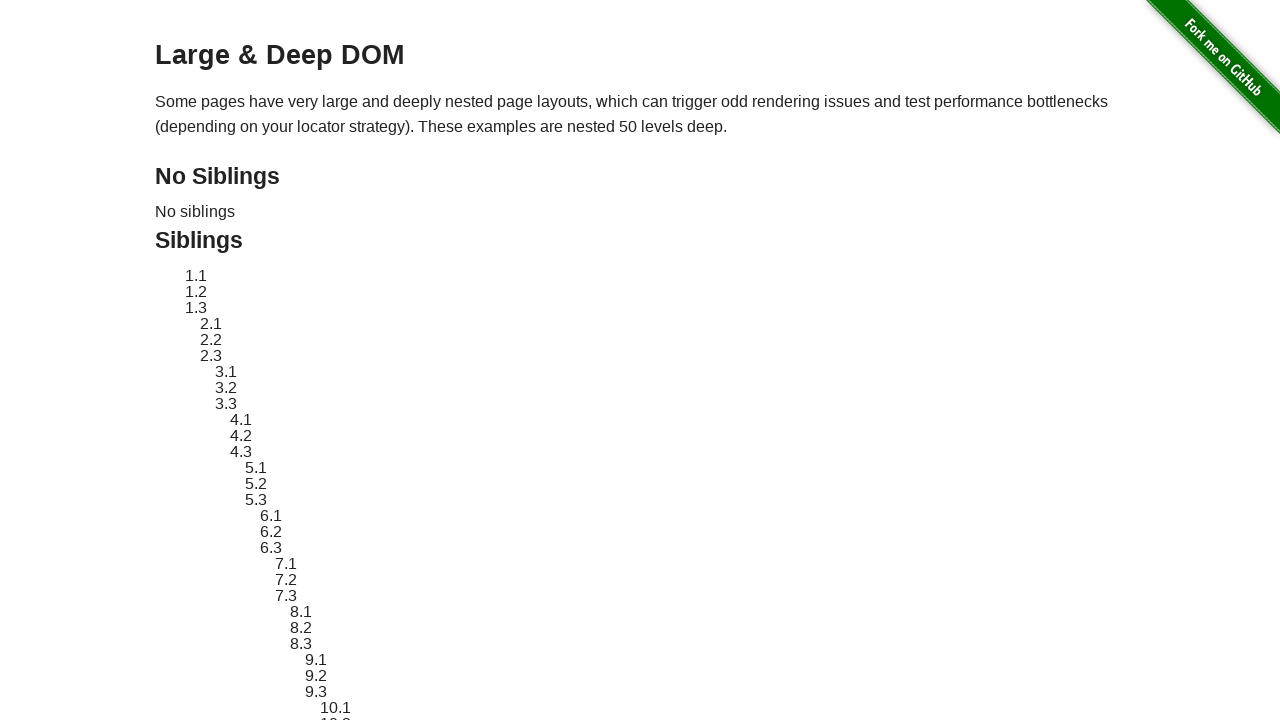

Retrieved original style attribute
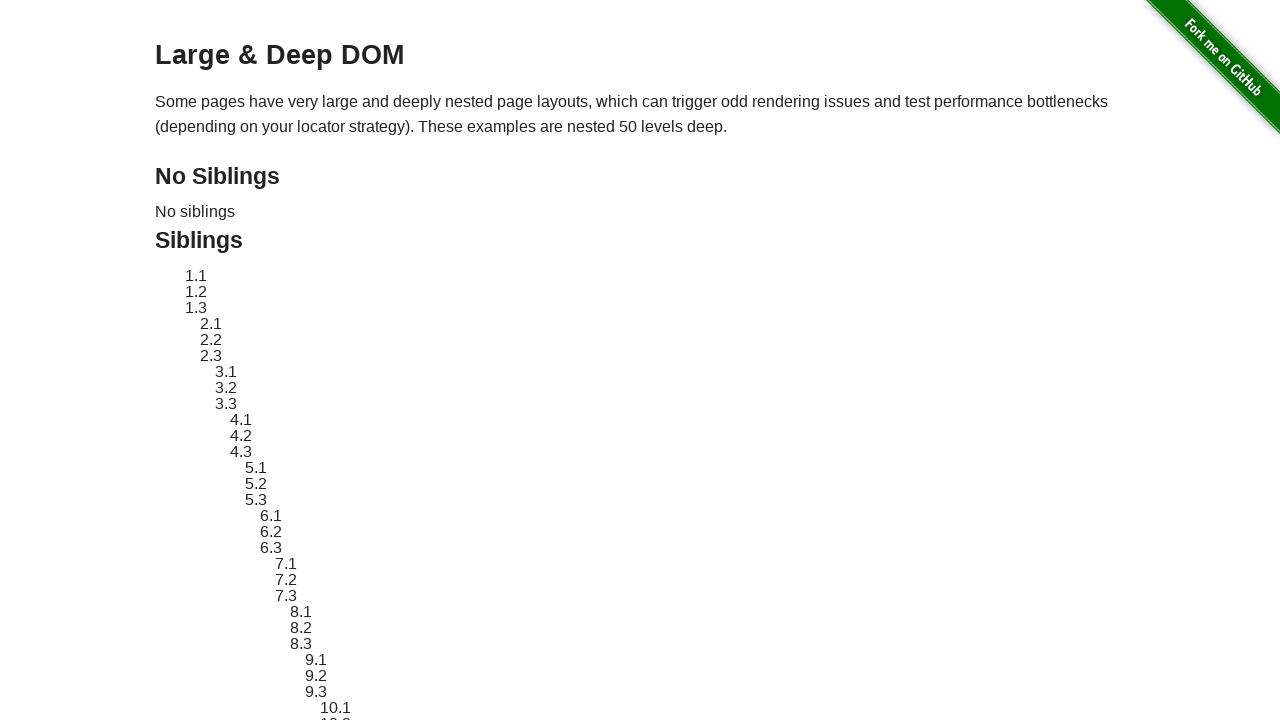

Applied red dashed border highlight to target element
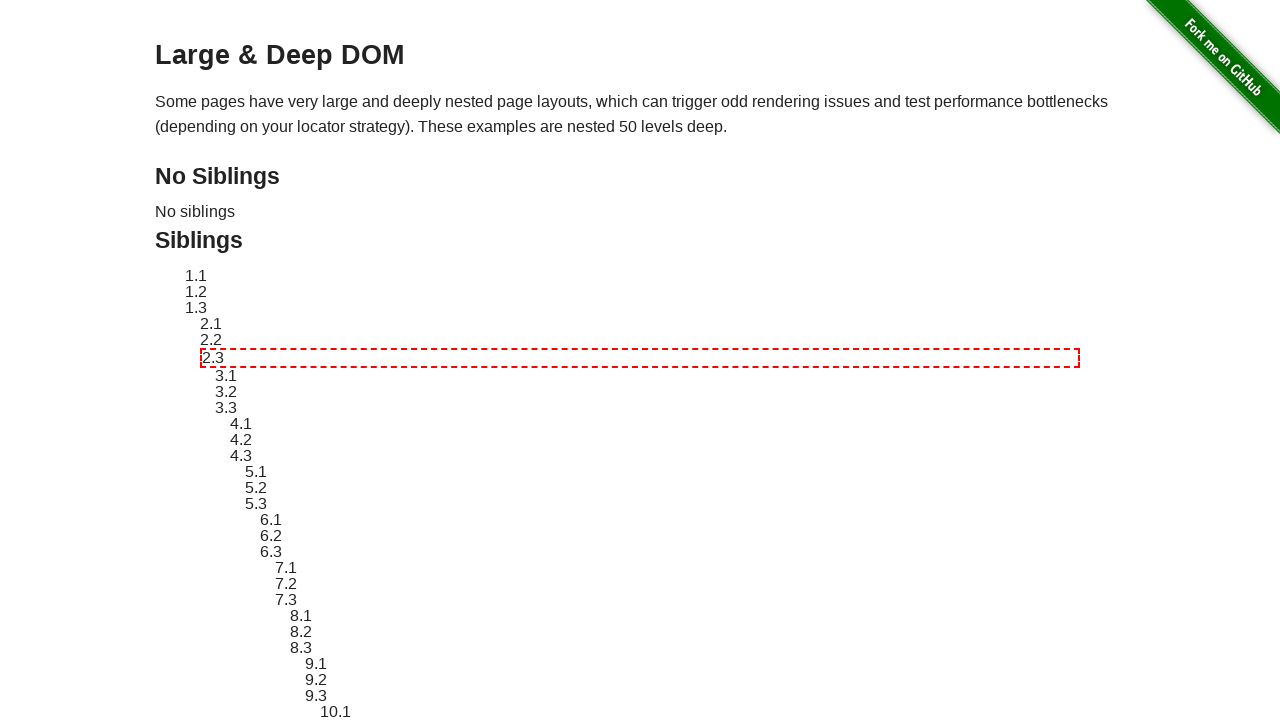

Waited 2 seconds to visually verify the highlight
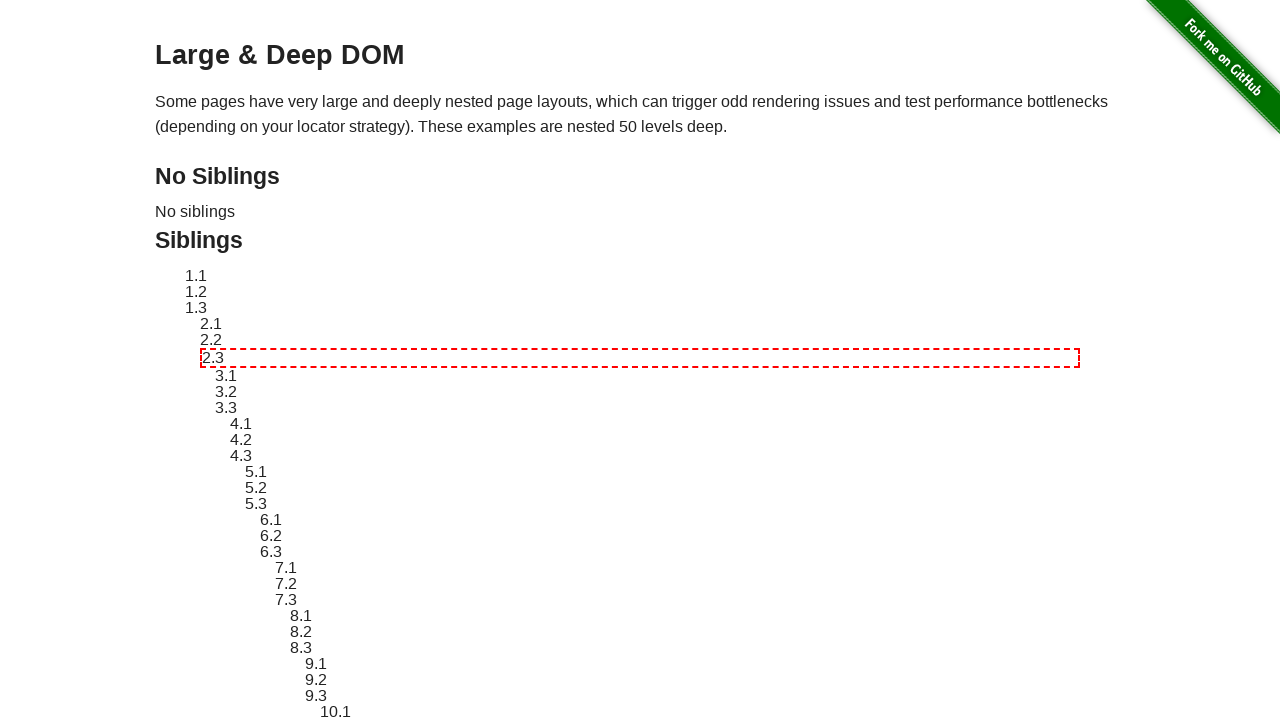

Reverted target element styling back to original
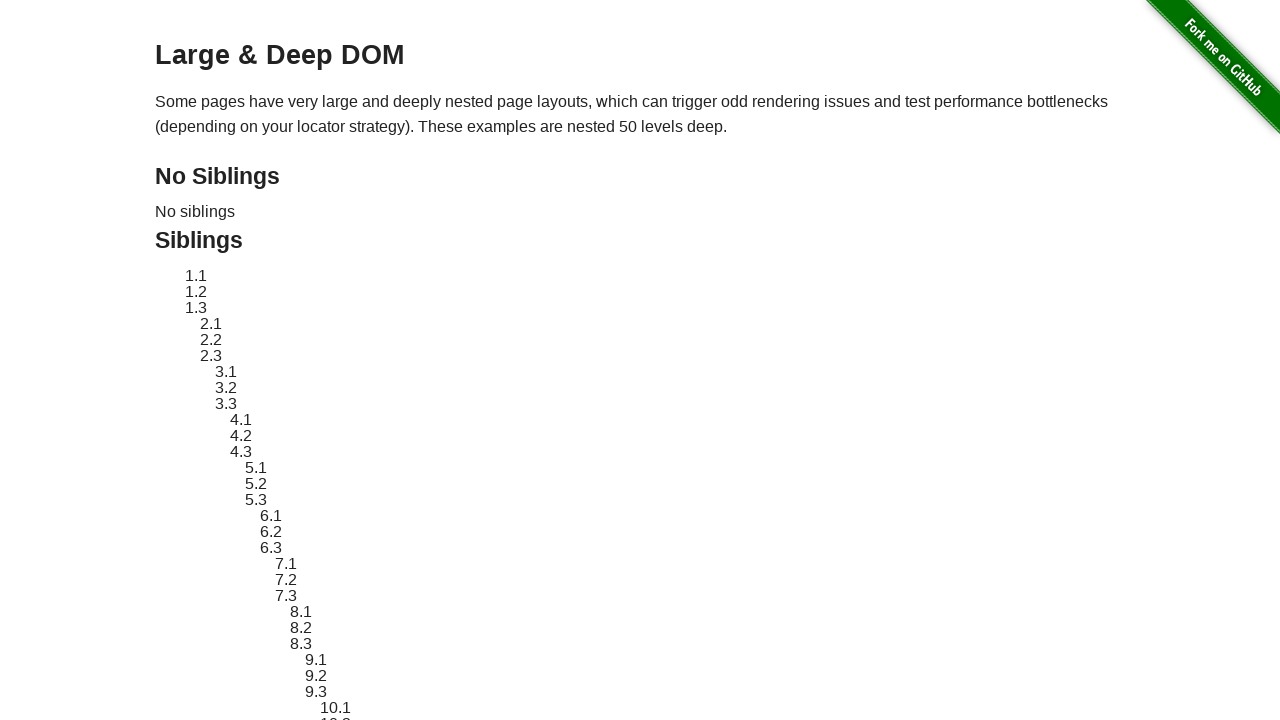

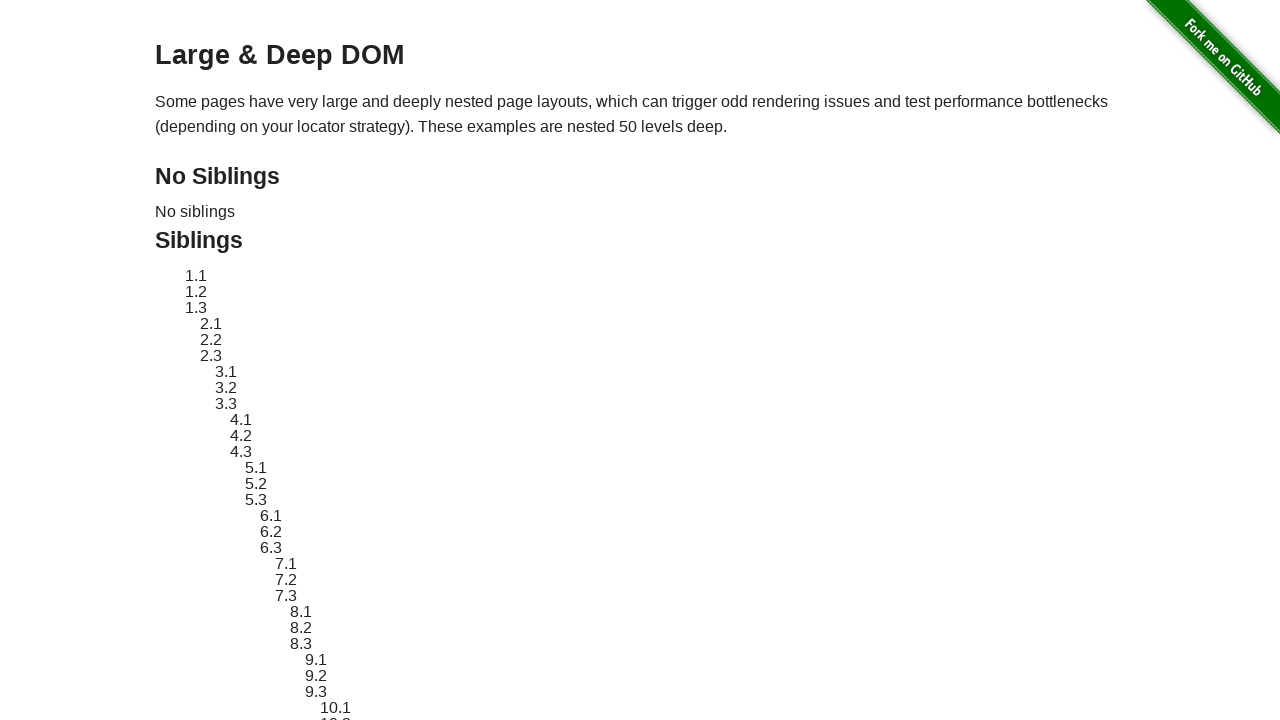